Tests JavaScript confirmation alert handling by clicking a button to trigger a confirmation dialog, accepting the alert, and verifying the result message displays on the page.

Starting URL: http://the-internet.herokuapp.com/javascript_alerts

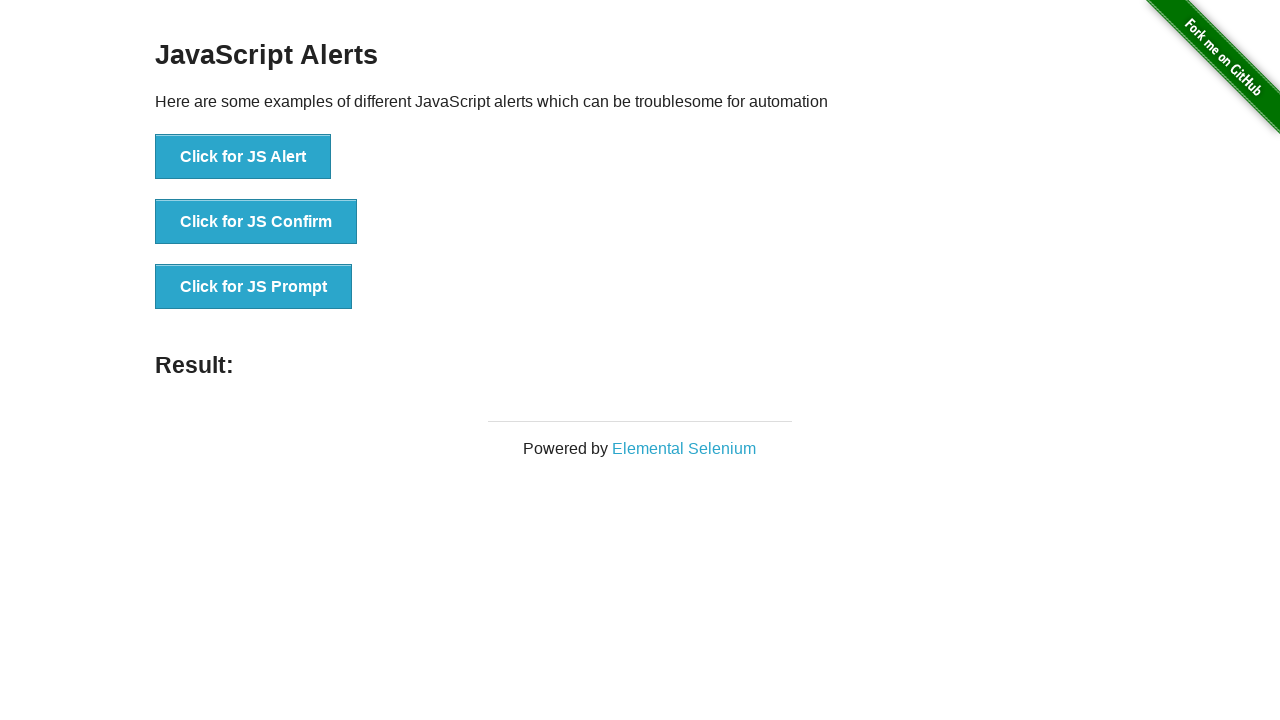

Clicked the second button to trigger JavaScript confirmation alert at (256, 222) on button >> nth=1
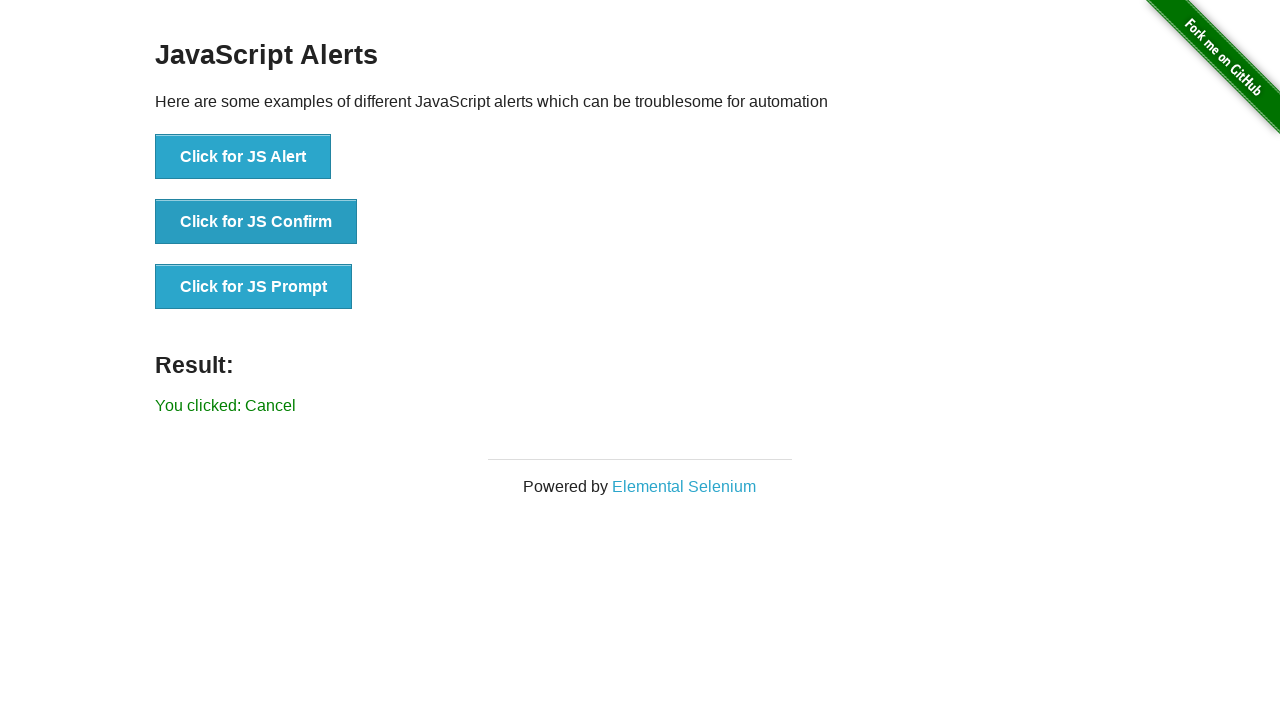

Set up dialog handler to accept confirmation alerts
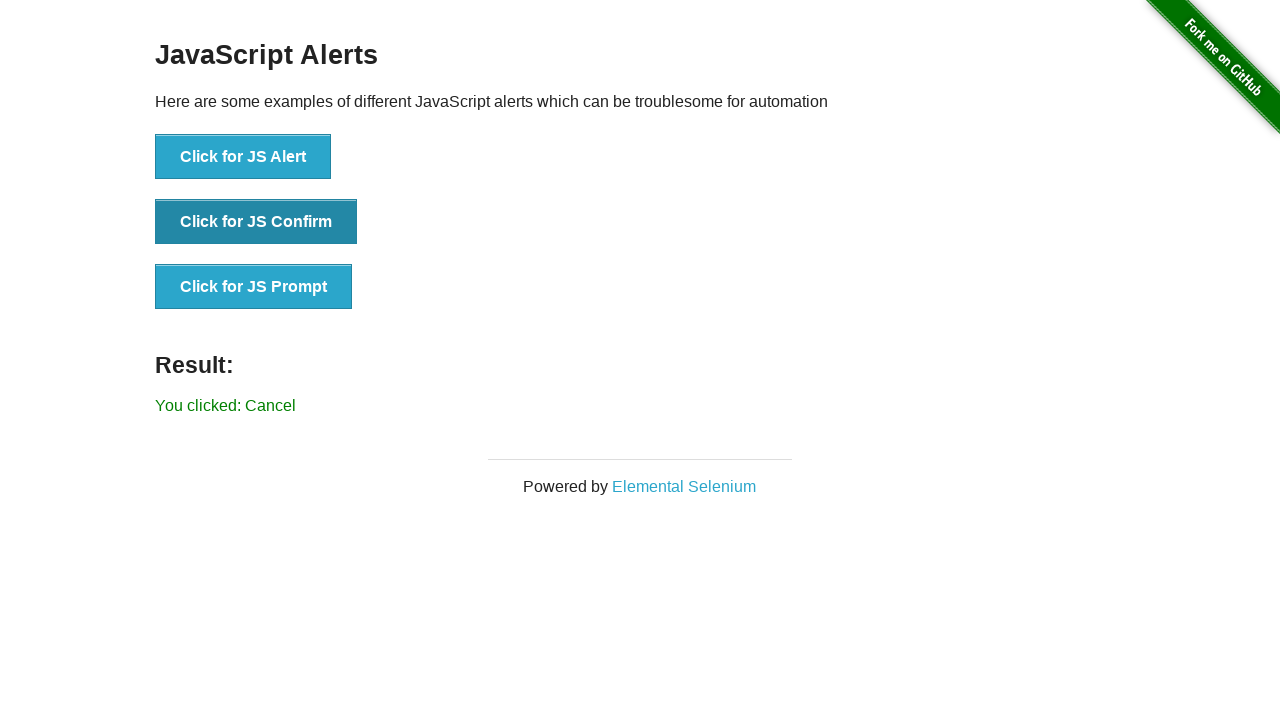

Clicked the second button again to trigger confirmation alert with handler ready at (256, 222) on button >> nth=1
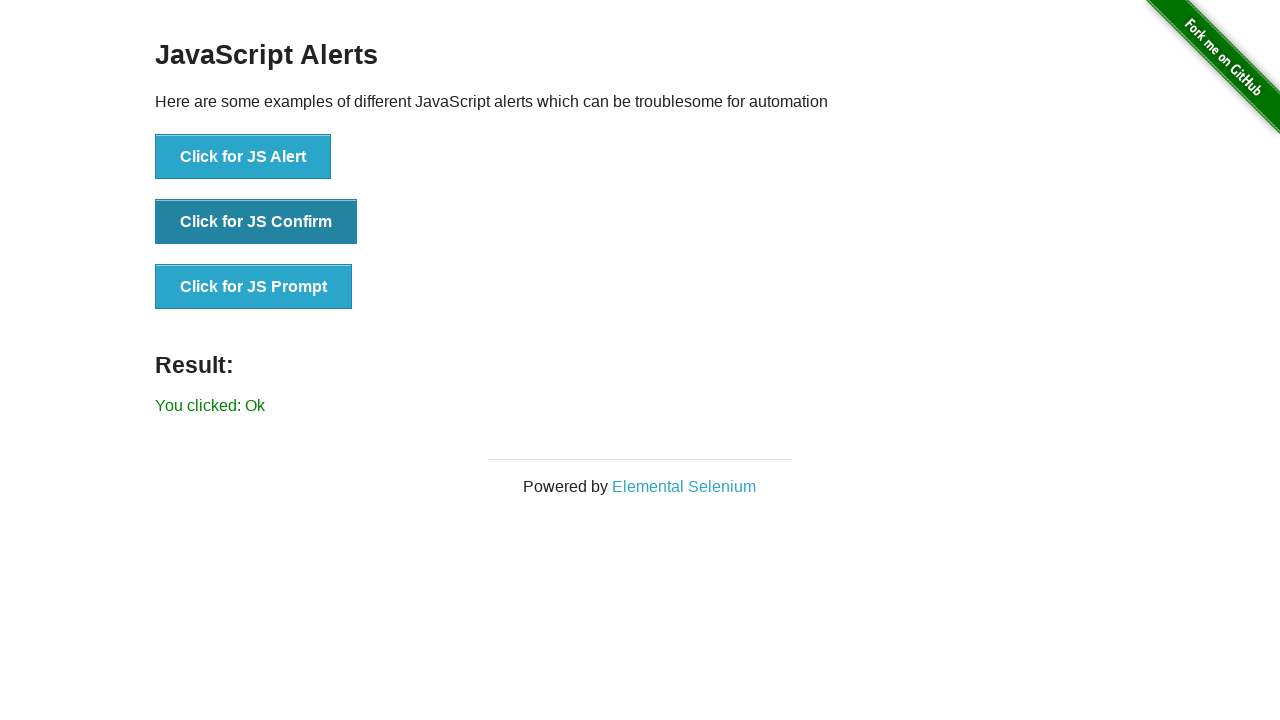

Waited for result message to appear on the page
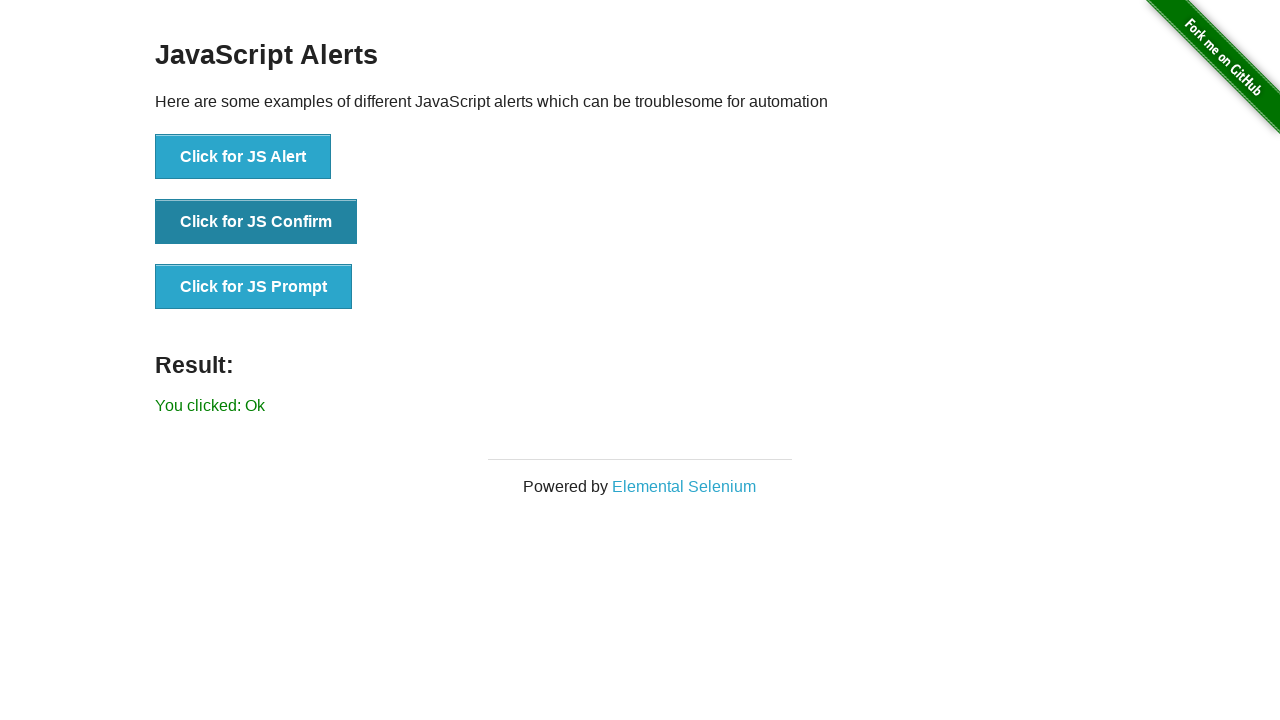

Retrieved result message text from the page
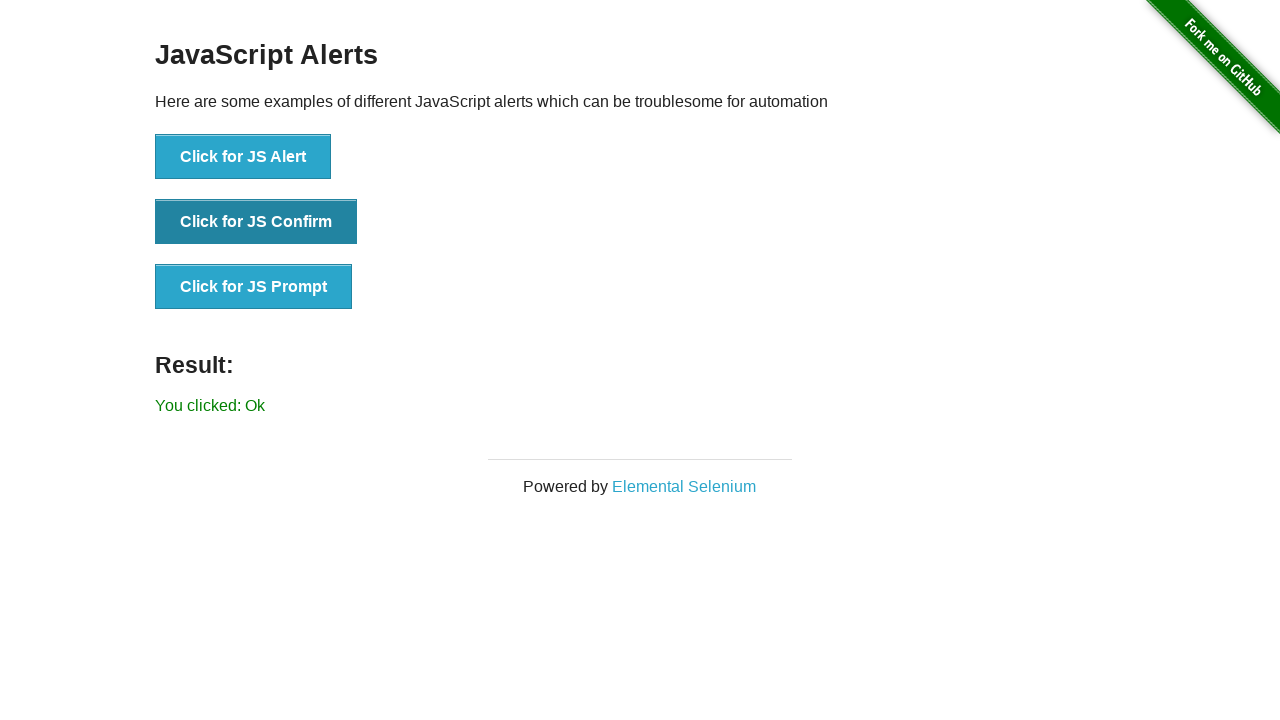

Verified result message displays 'You clicked: Ok'
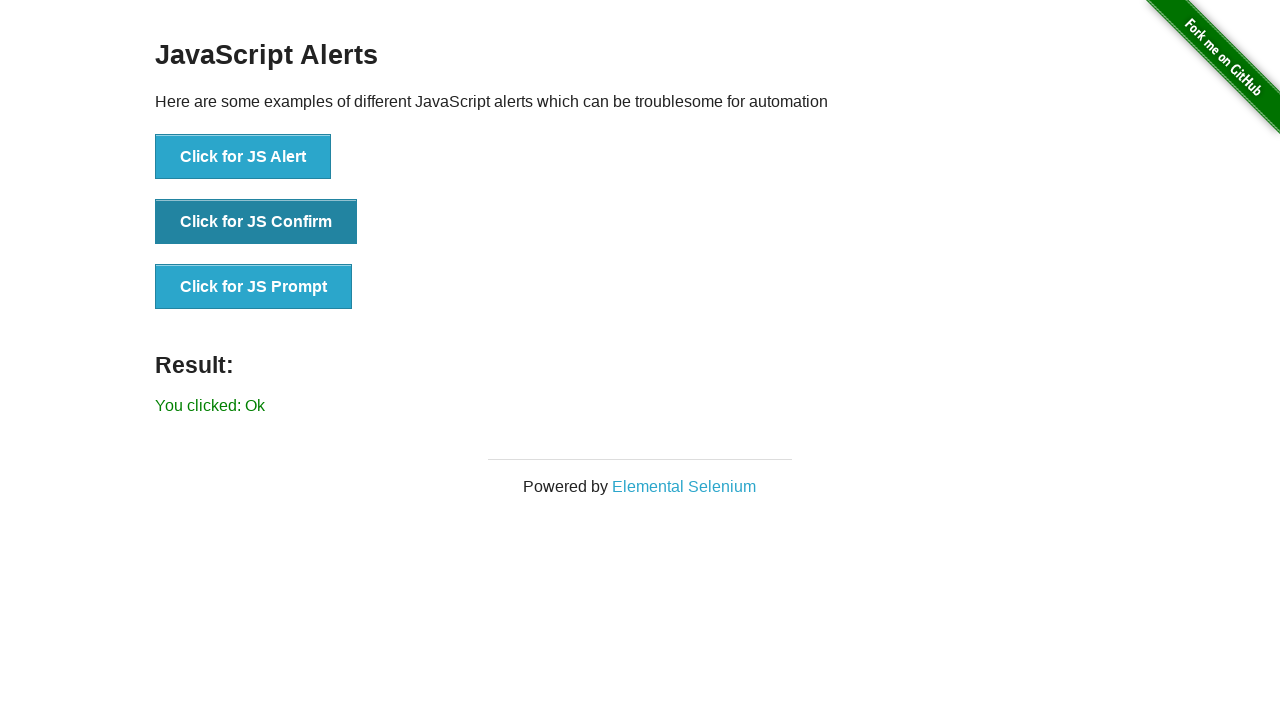

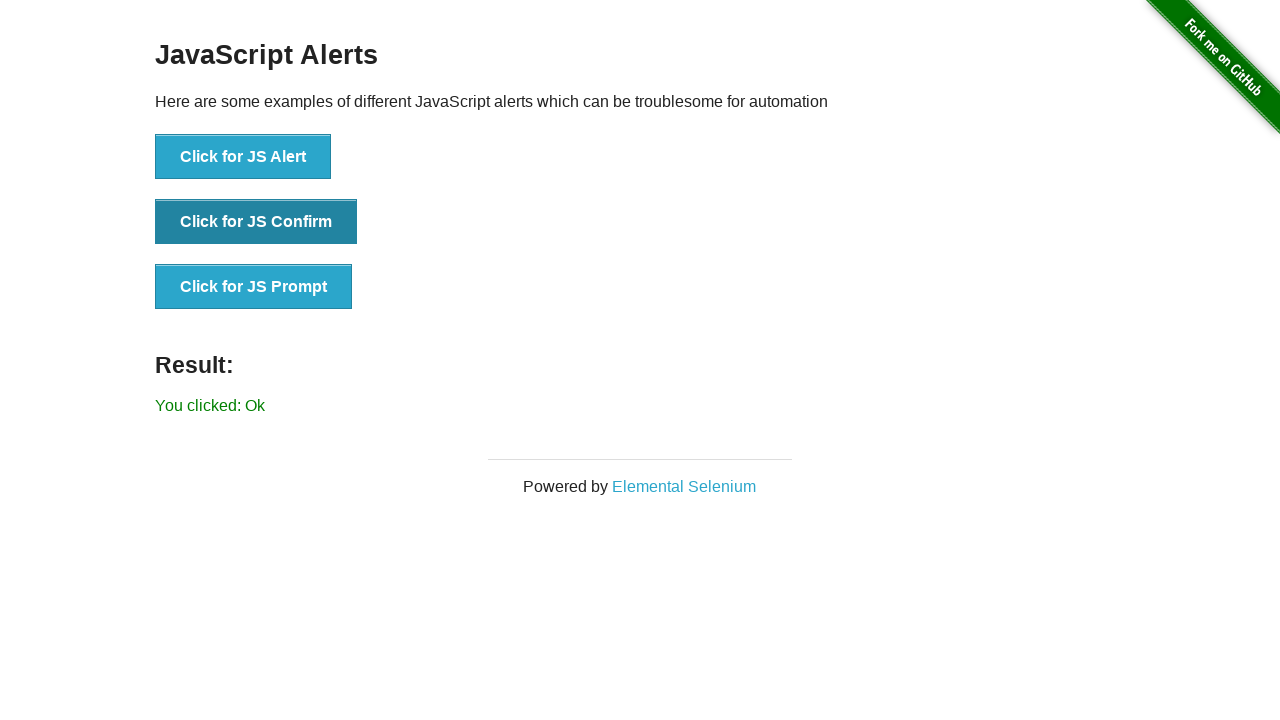